Tests handling of a JavaScript confirm popup by clicking the JS Confirm button, dismissing it, then clicking again and accepting it

Starting URL: https://the-internet.herokuapp.com/javascript_alerts

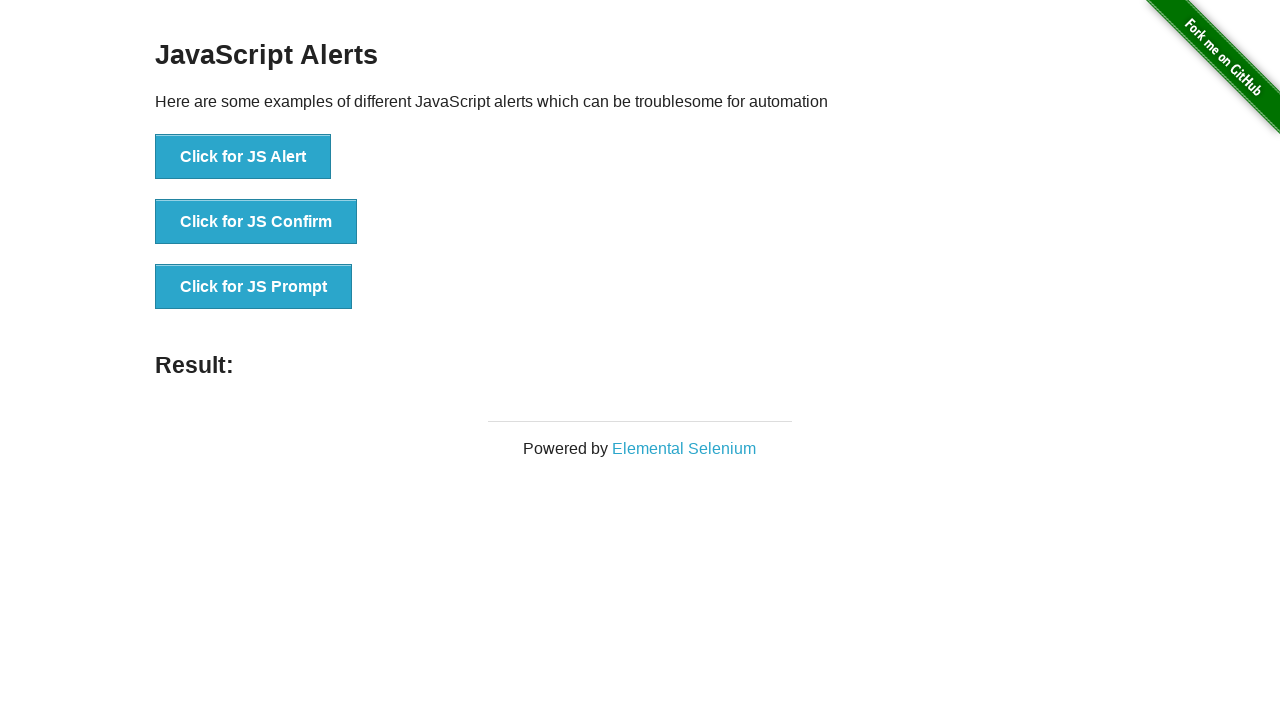

Set up dialog handler to dismiss the next confirm popup
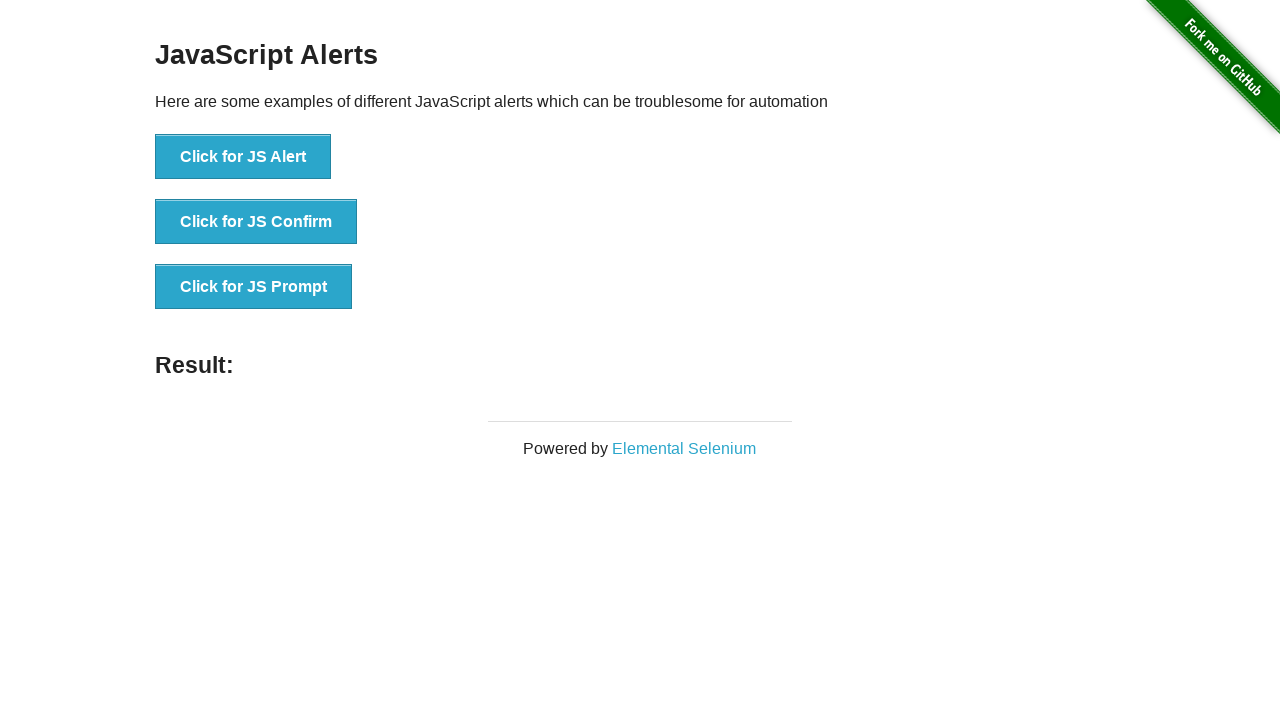

Clicked the JS Confirm button at (256, 222) on //button[@onclick="jsConfirm()"]
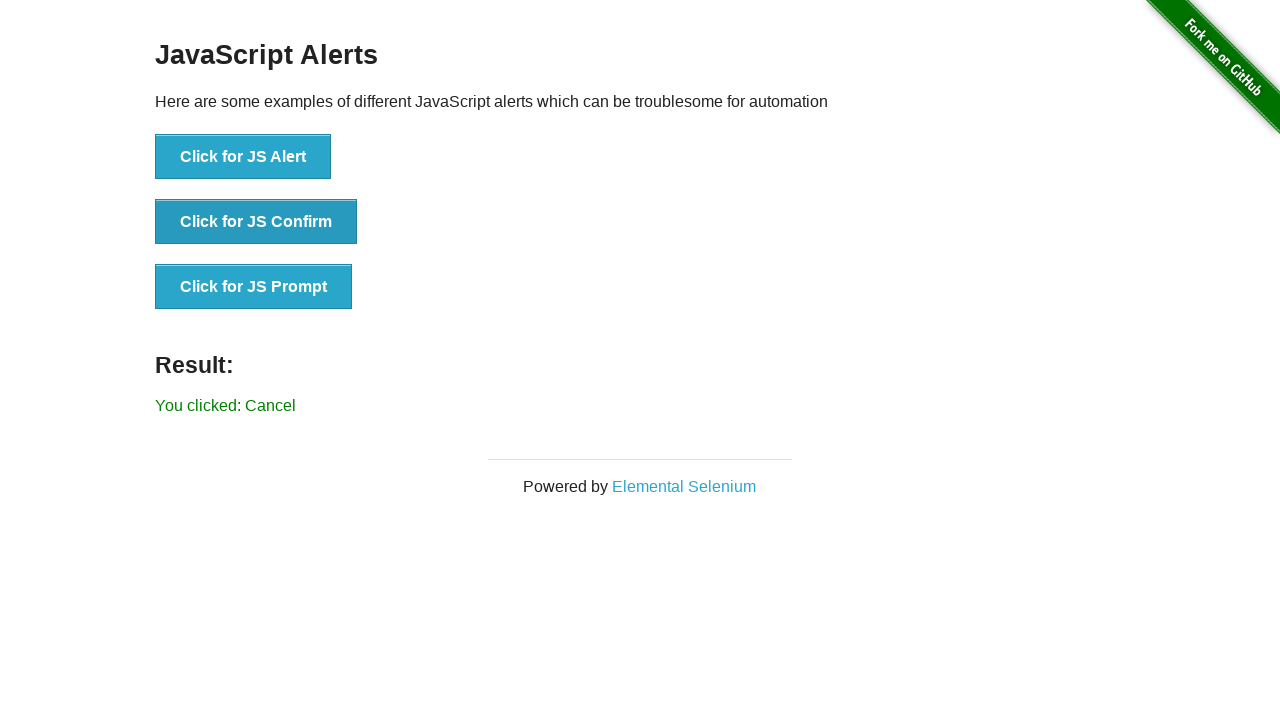

Set up dialog handler to accept the next confirm popup
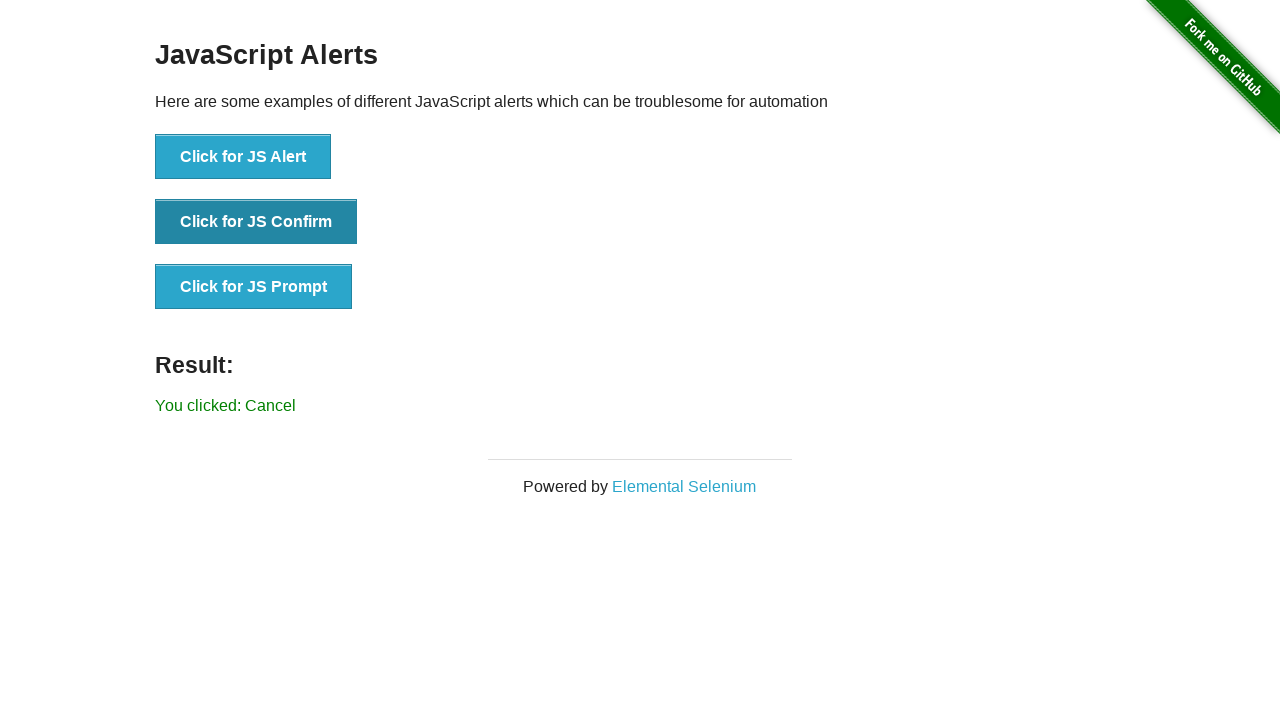

Clicked the JS Confirm button again at (256, 222) on //button[@onclick="jsConfirm()"]
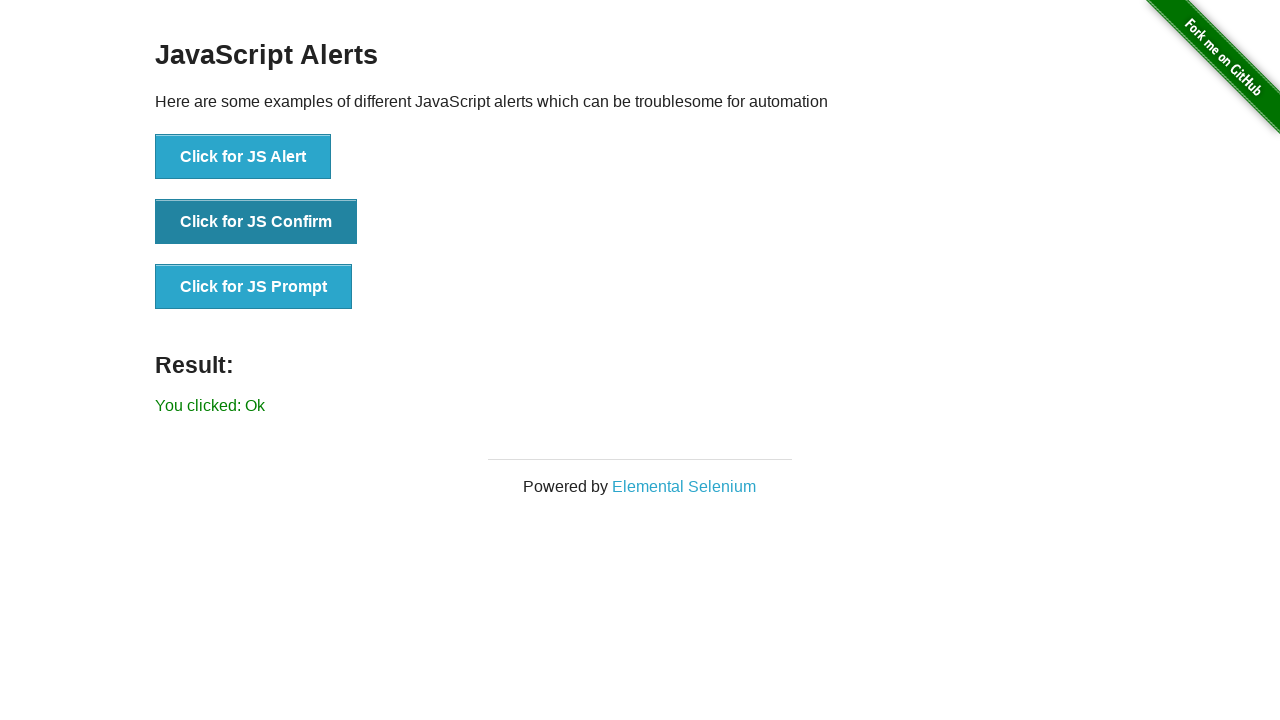

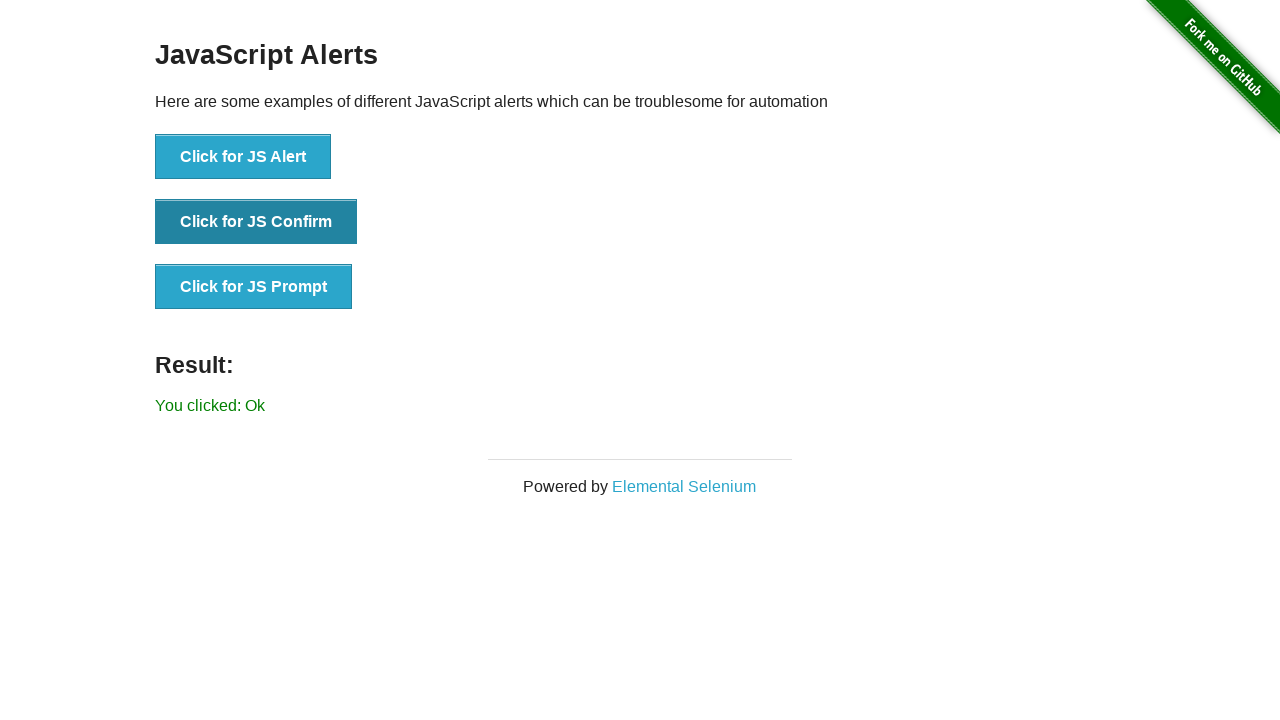